Tests opening multiple footer links in new tabs using keyboard shortcuts, then switches through all opened tabs to verify they loaded correctly.

Starting URL: http://qaclickacademy.com/practice.php

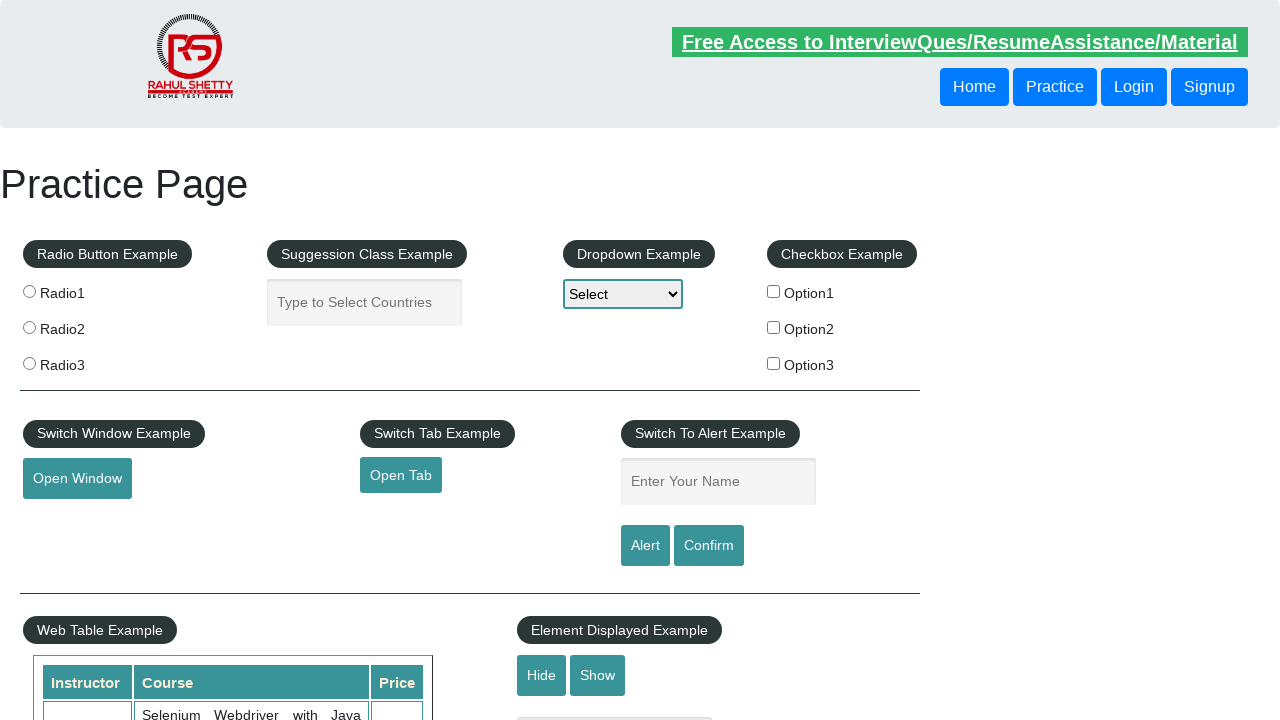

Waited for page to load (domcontentloaded)
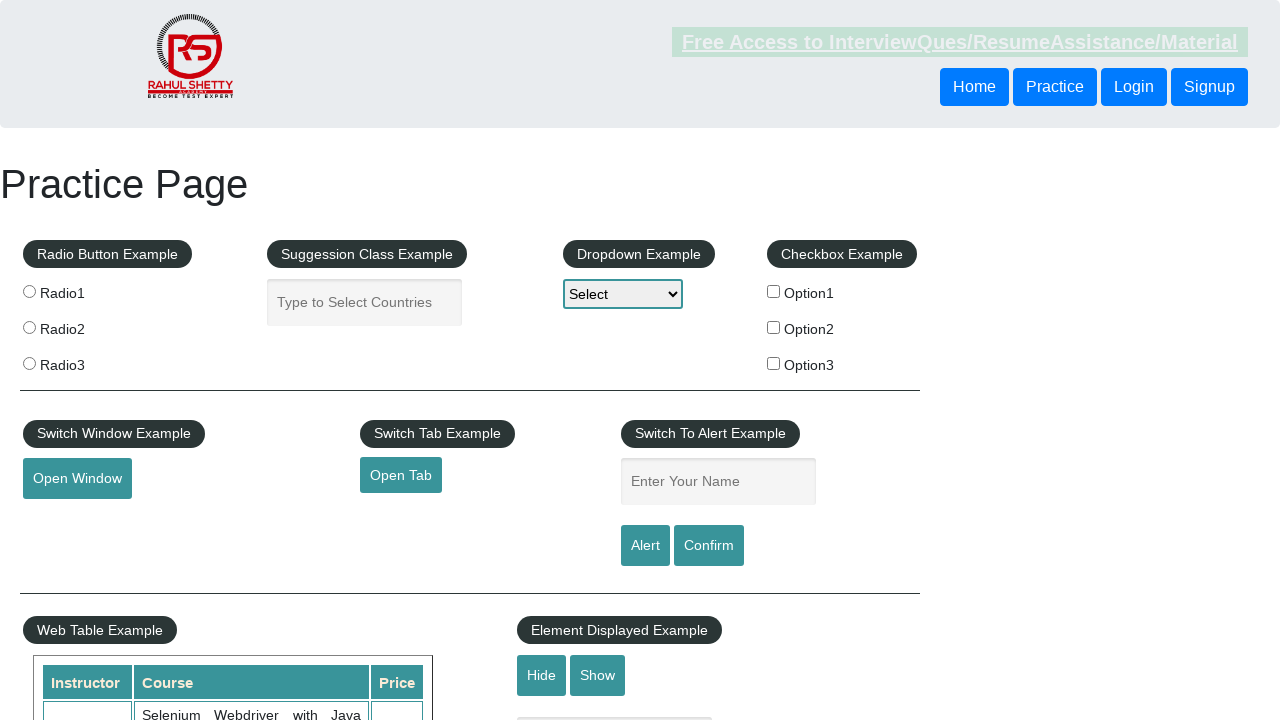

Located footer element with id 'gf-BIG'
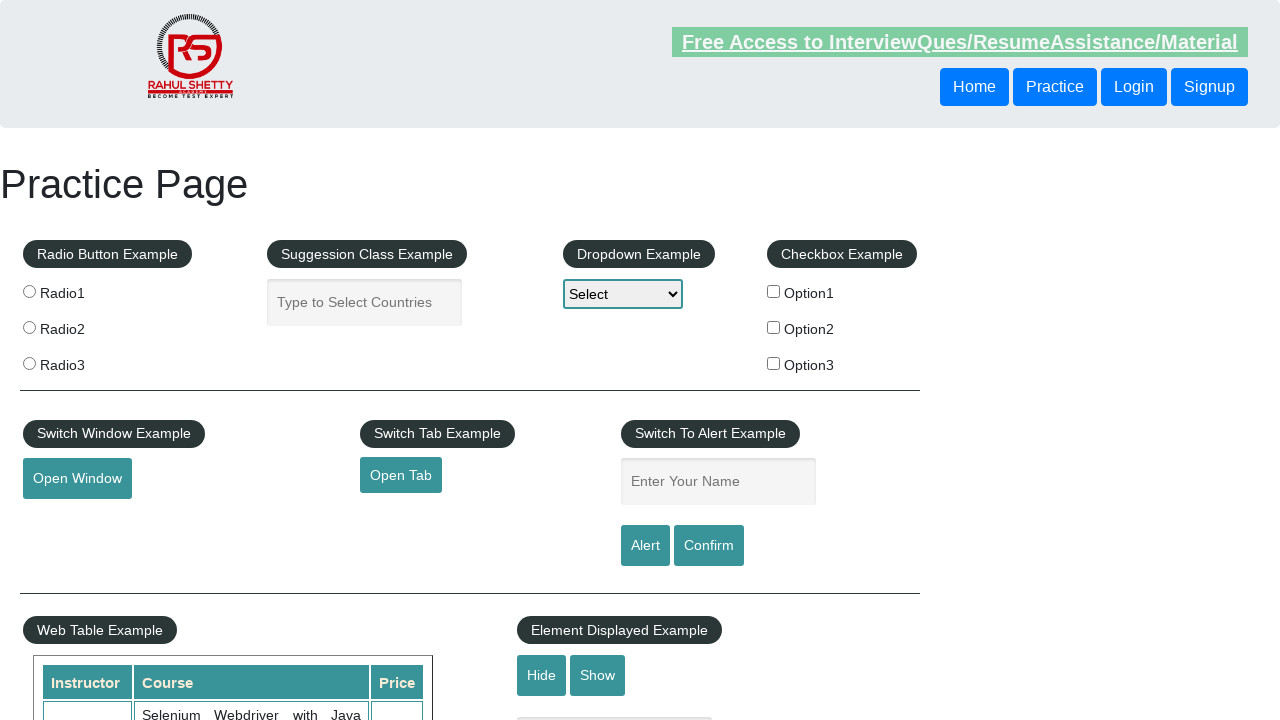

Footer element became visible
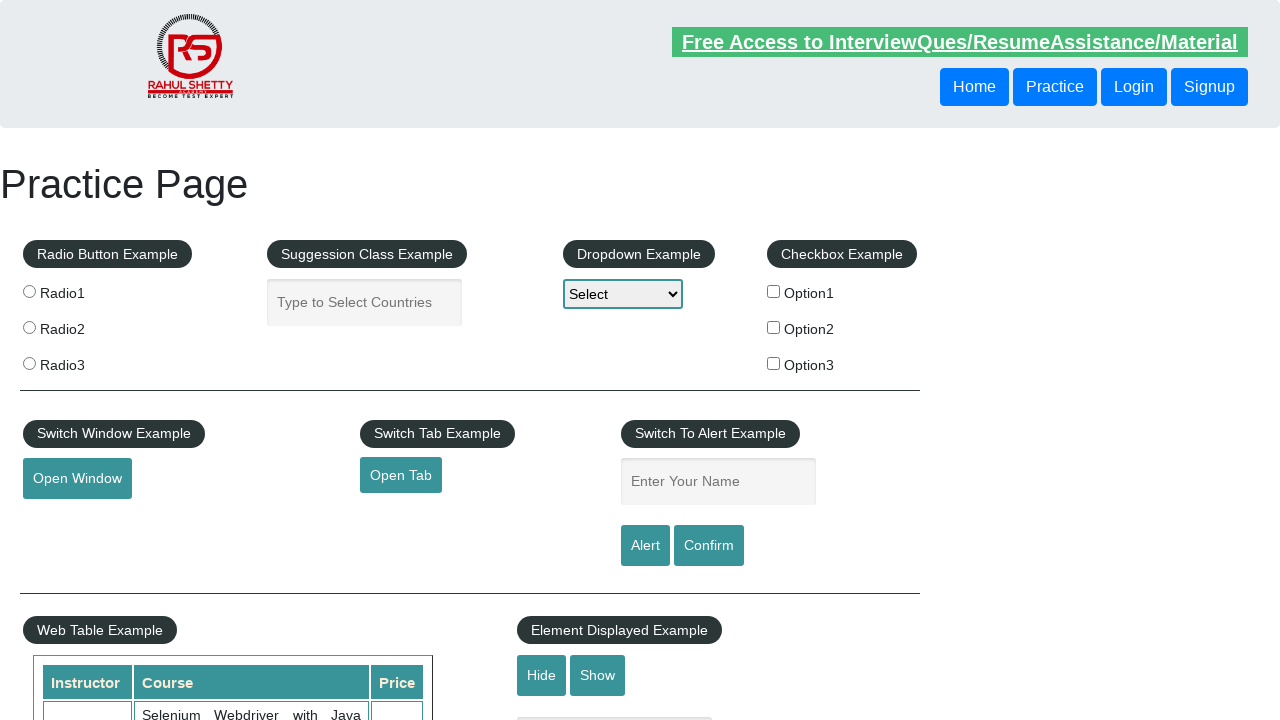

Located all links in first column of footer table
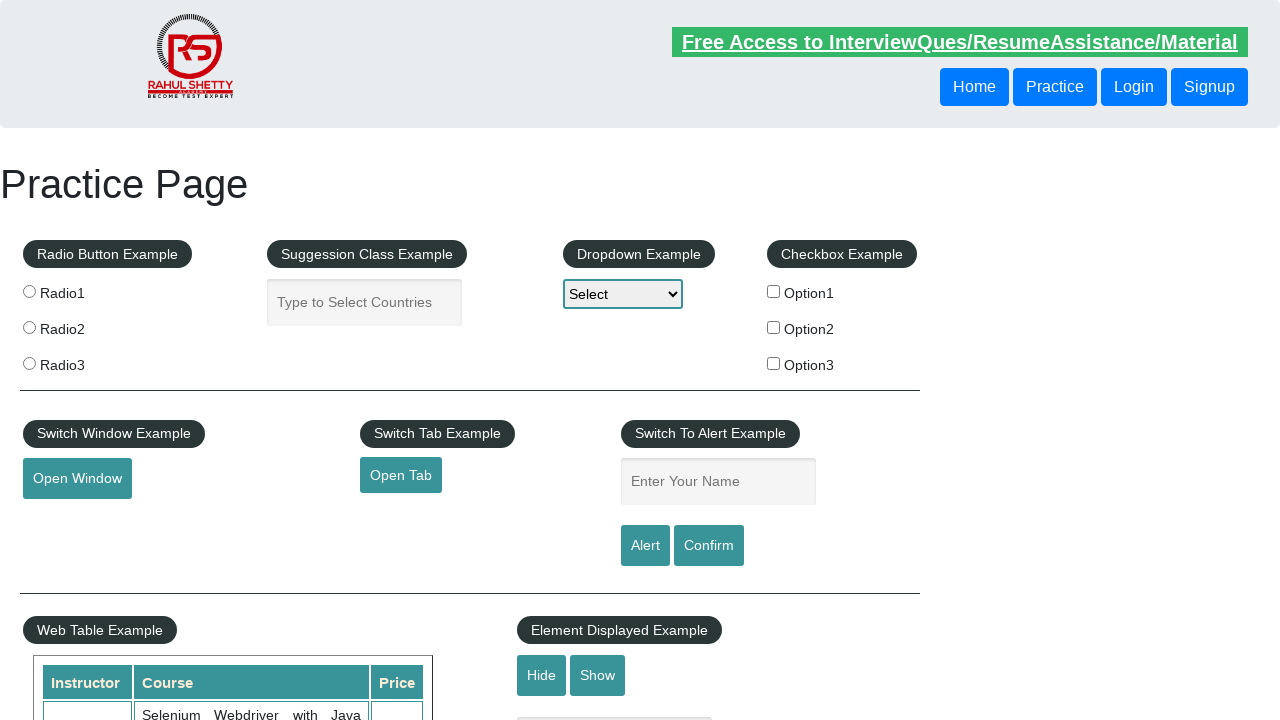

Found 5 links in footer first column
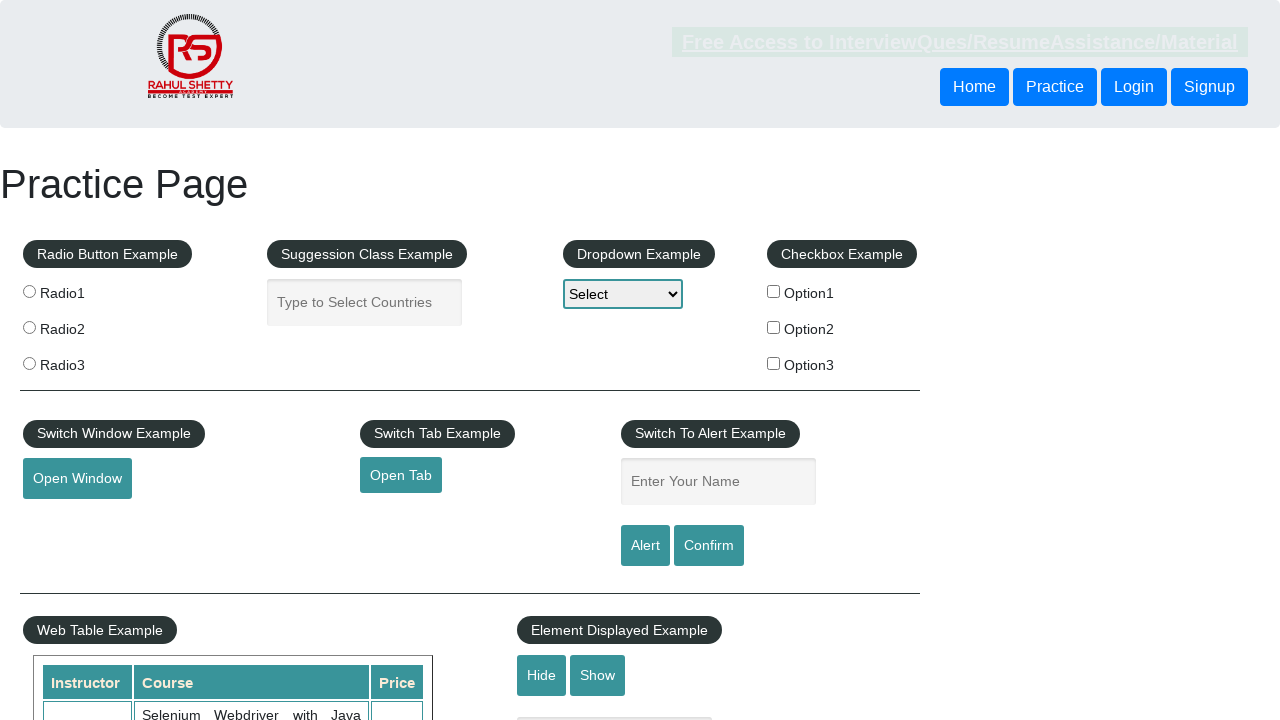

Opened footer link 1 in new tab using Ctrl+Click at (68, 520) on #gf-BIG >> xpath=//table/tbody/tr/td[1]/ul >> a >> nth=1
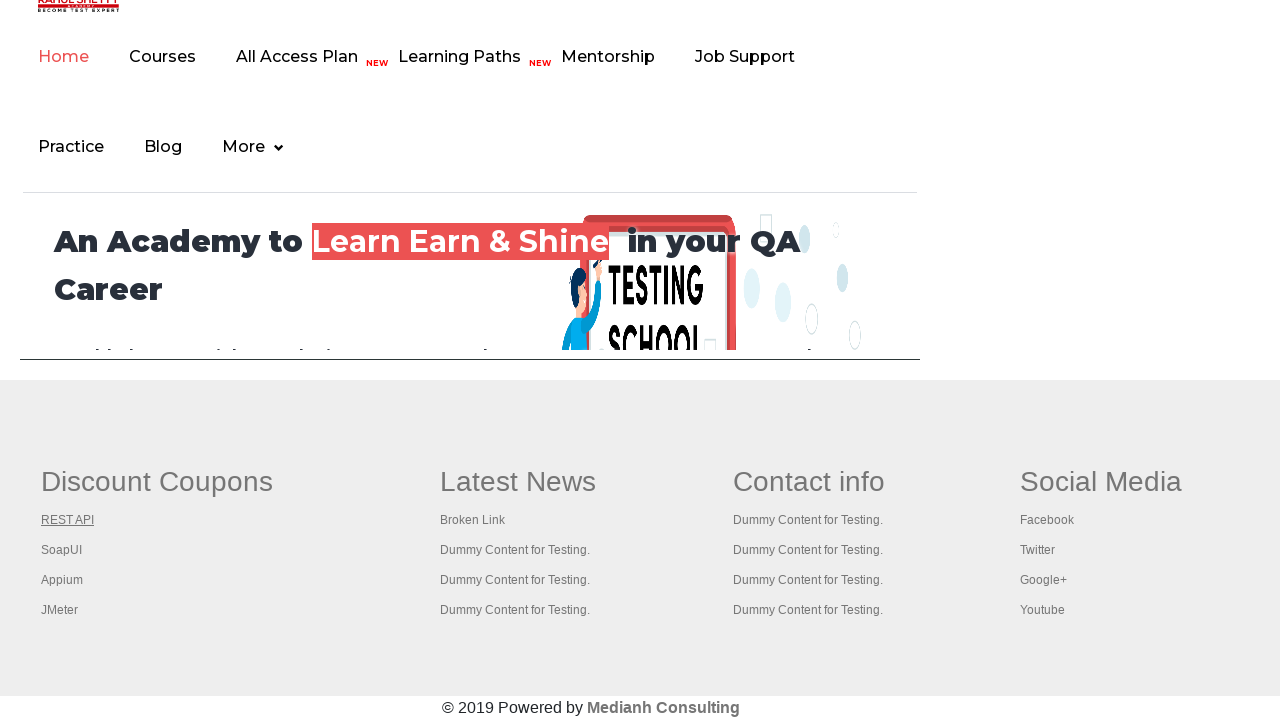

Opened footer link 2 in new tab using Ctrl+Click at (62, 550) on #gf-BIG >> xpath=//table/tbody/tr/td[1]/ul >> a >> nth=2
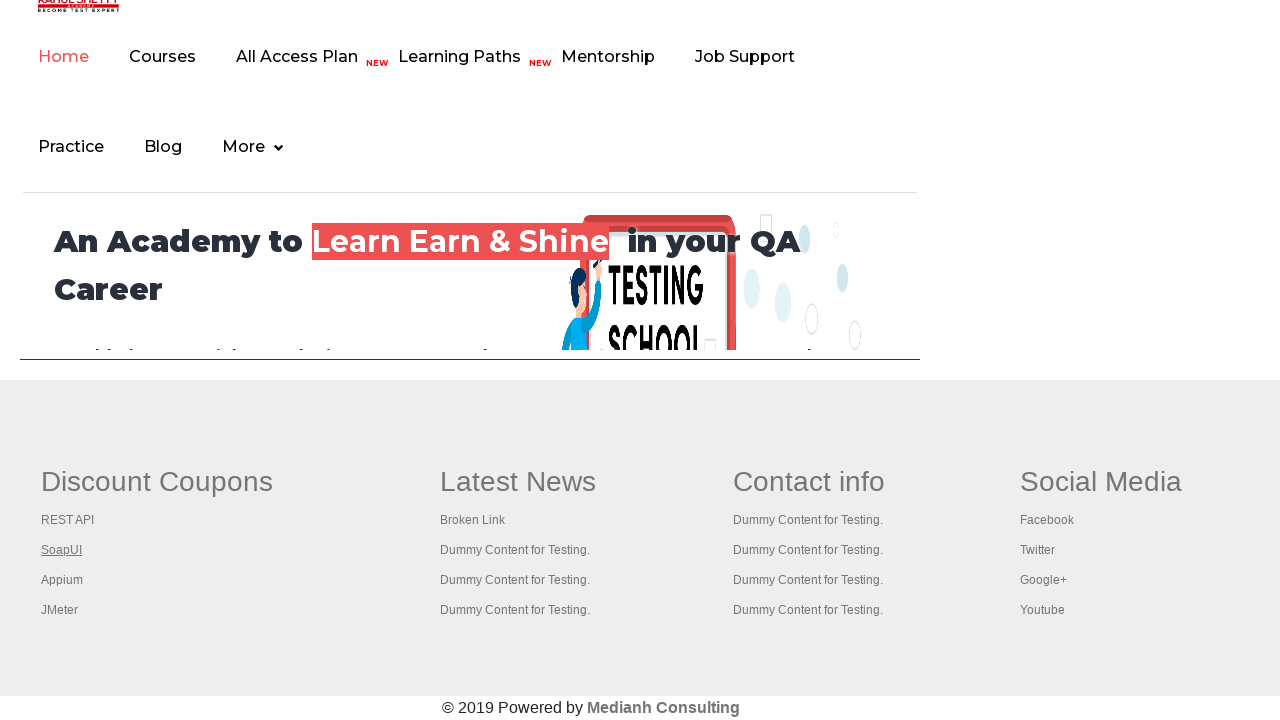

Opened footer link 3 in new tab using Ctrl+Click at (62, 580) on #gf-BIG >> xpath=//table/tbody/tr/td[1]/ul >> a >> nth=3
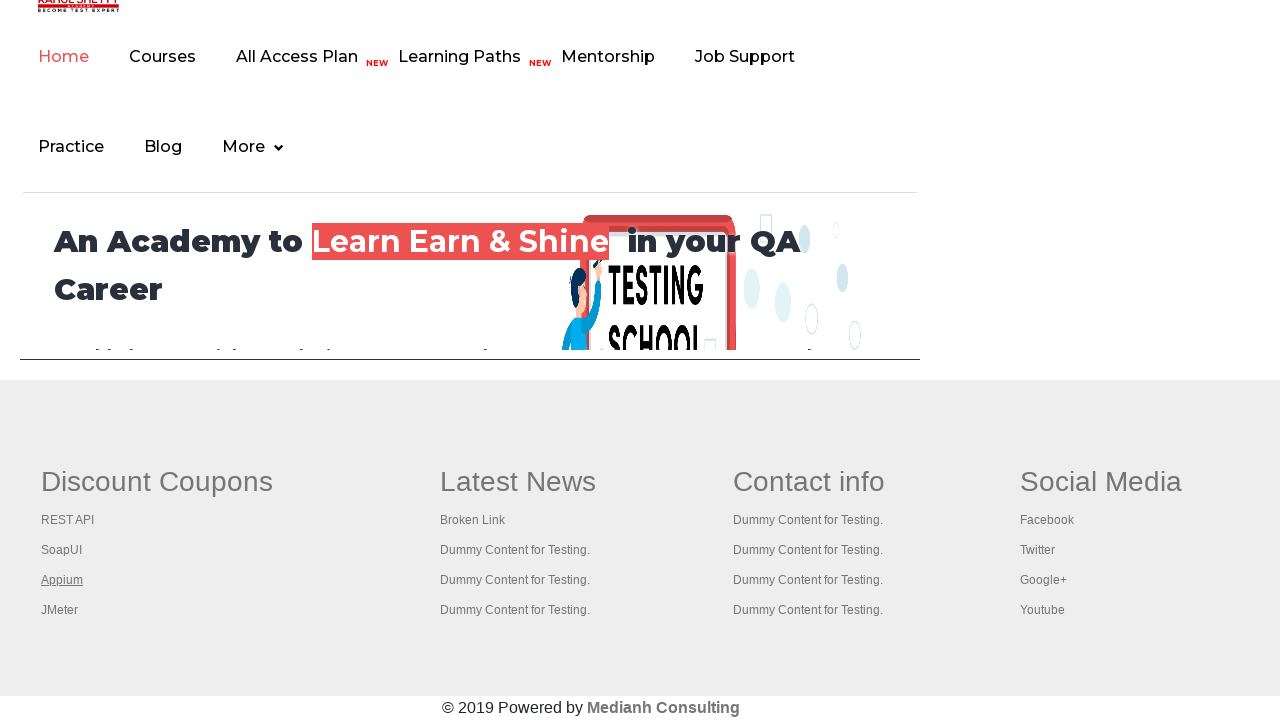

Opened footer link 4 in new tab using Ctrl+Click at (60, 610) on #gf-BIG >> xpath=//table/tbody/tr/td[1]/ul >> a >> nth=4
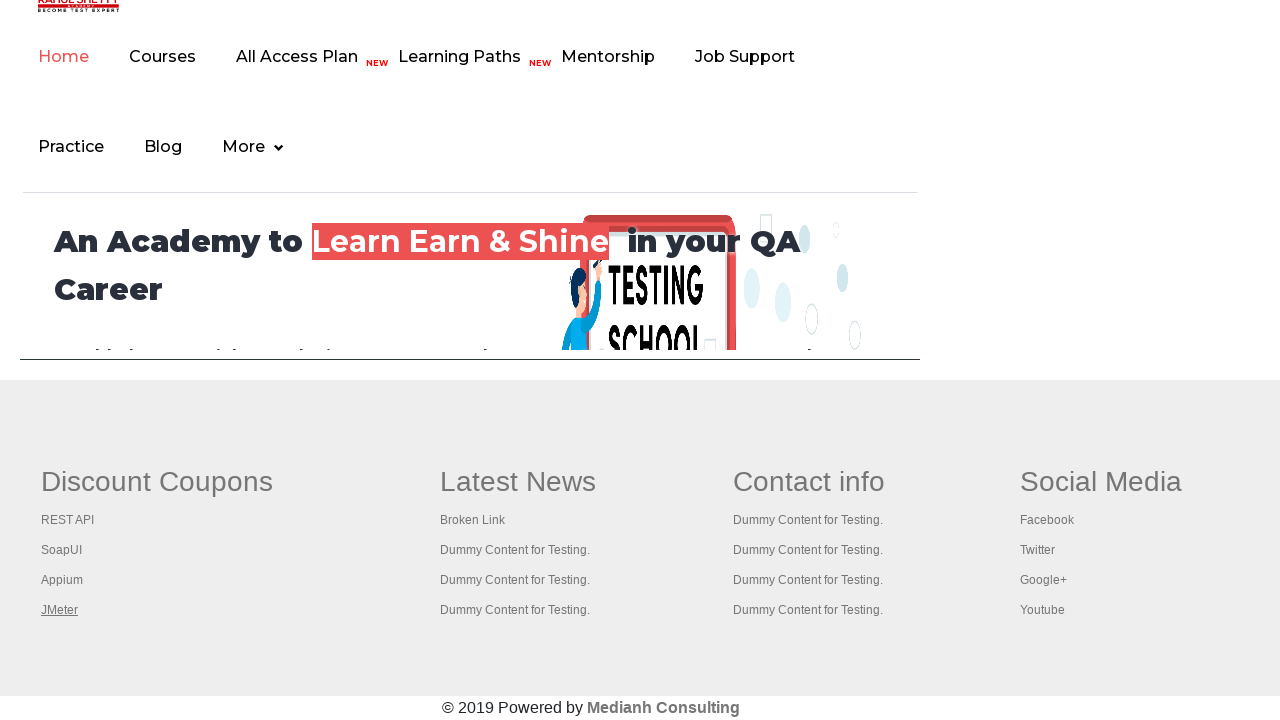

Retrieved all open pages/tabs (total: 5)
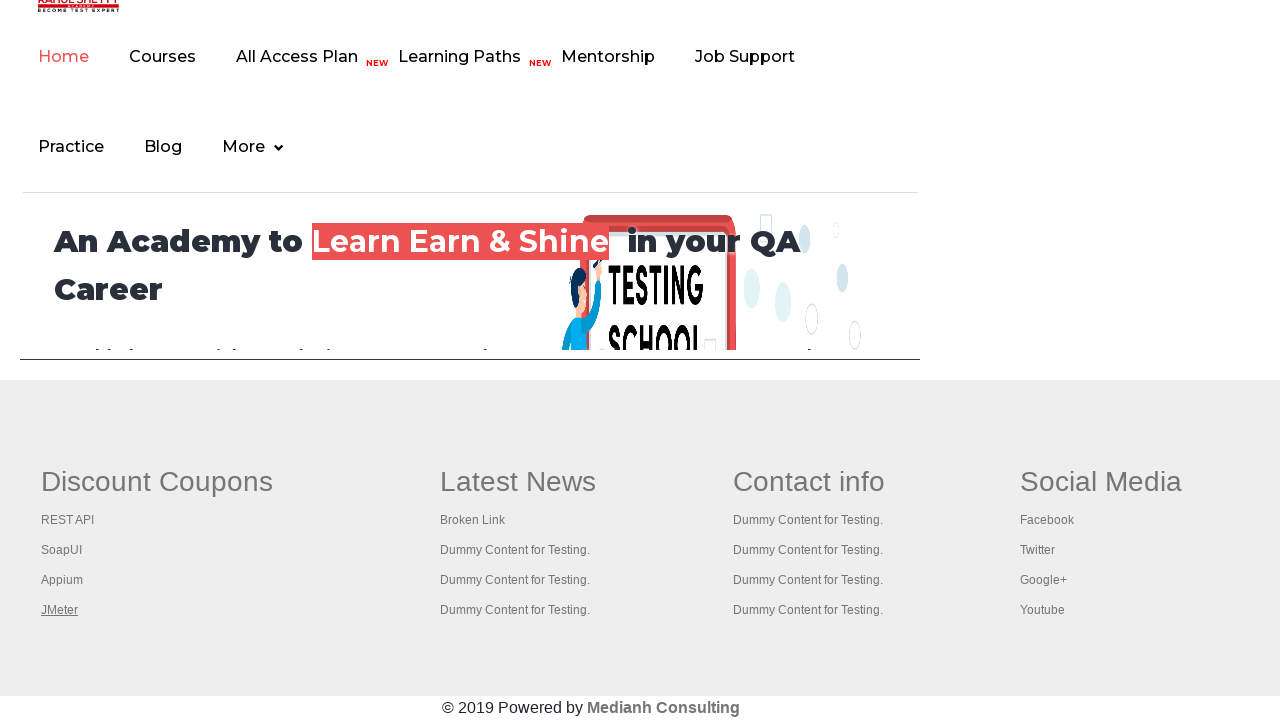

Brought tab to front
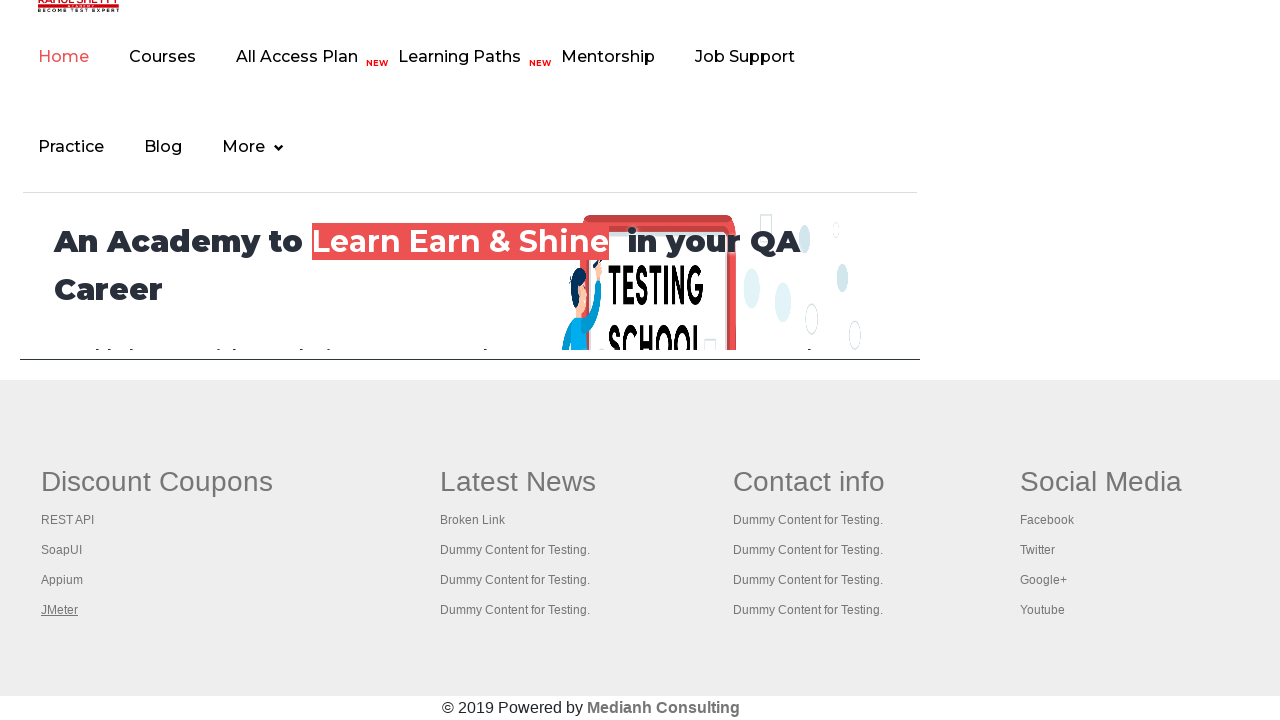

Verified tab loaded completely (domcontentloaded)
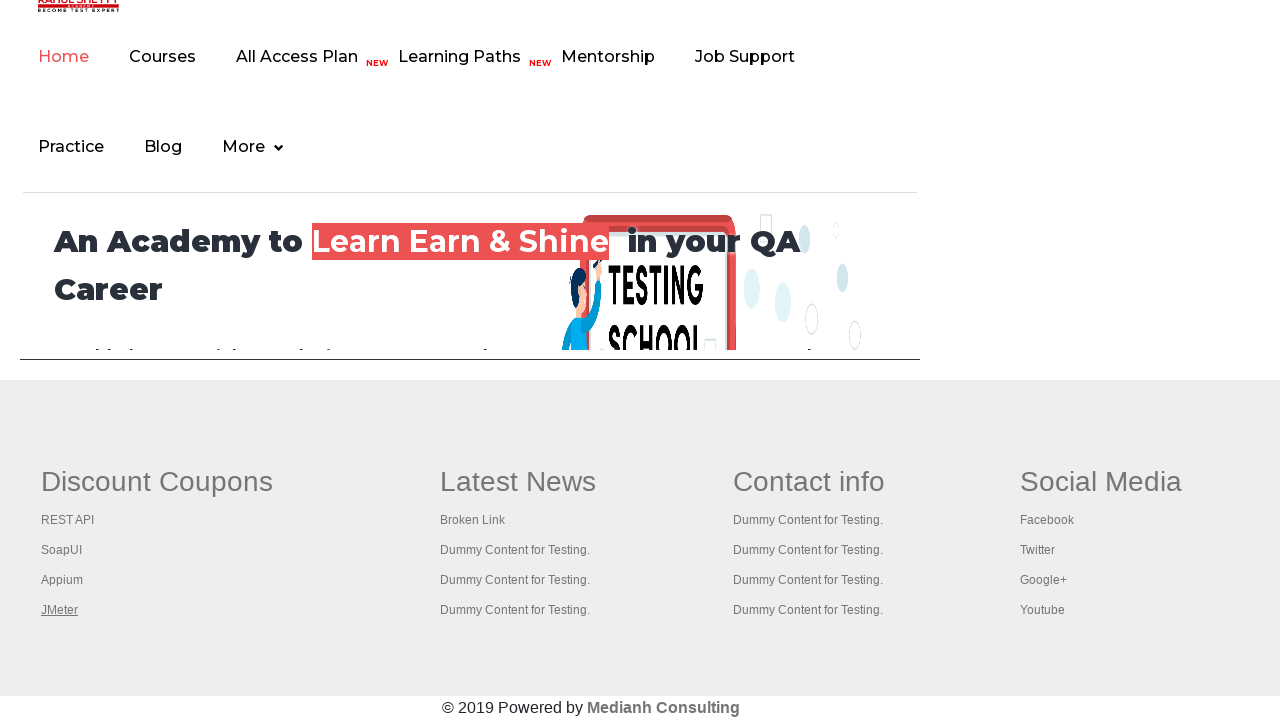

Brought tab to front
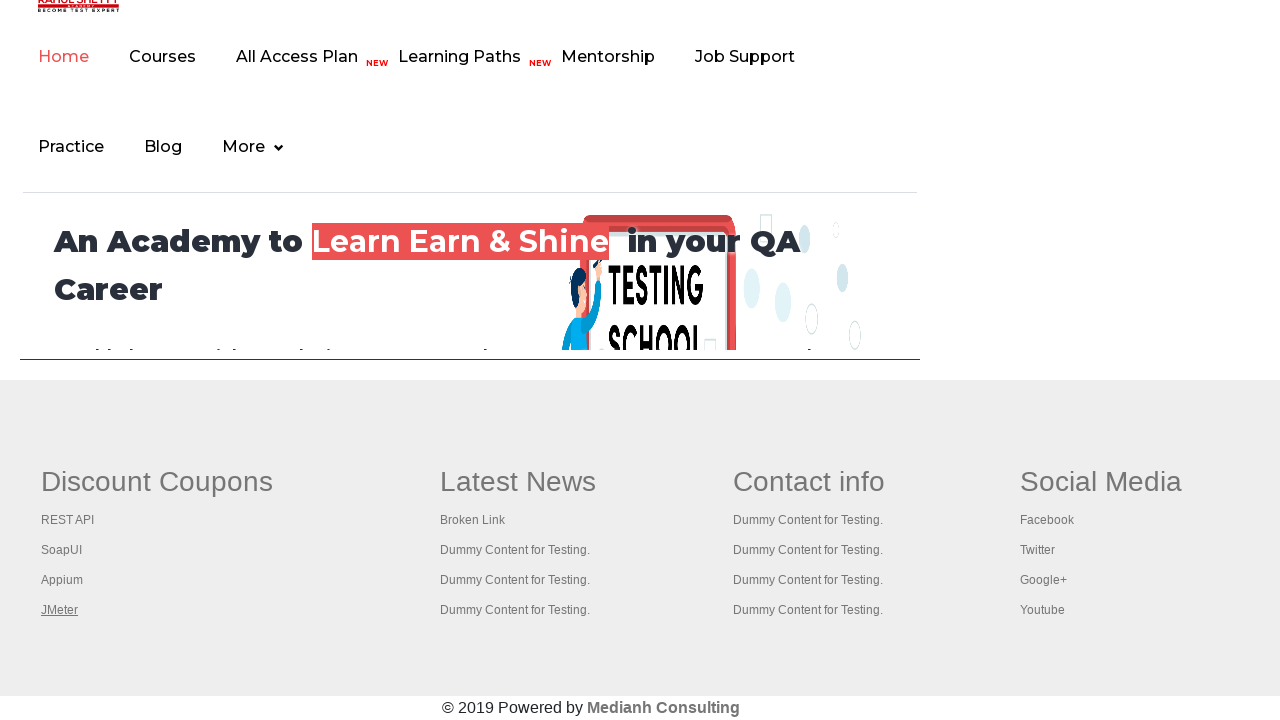

Verified tab loaded completely (domcontentloaded)
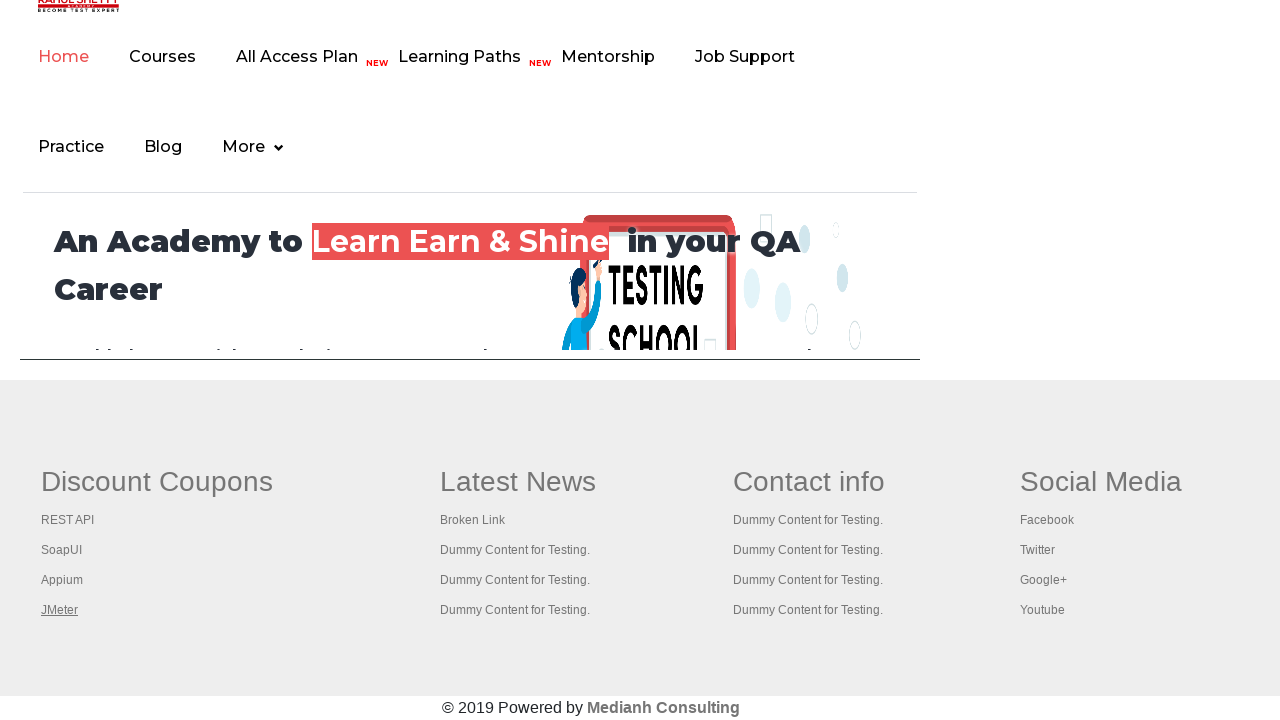

Brought tab to front
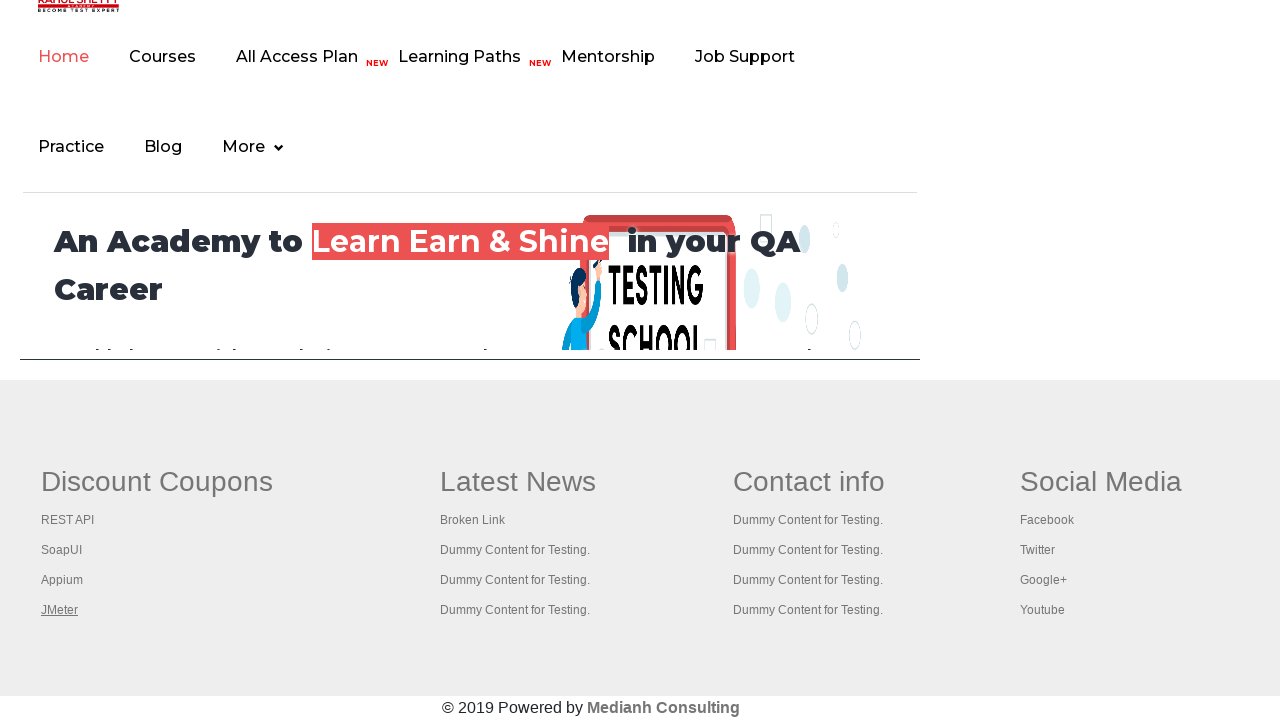

Verified tab loaded completely (domcontentloaded)
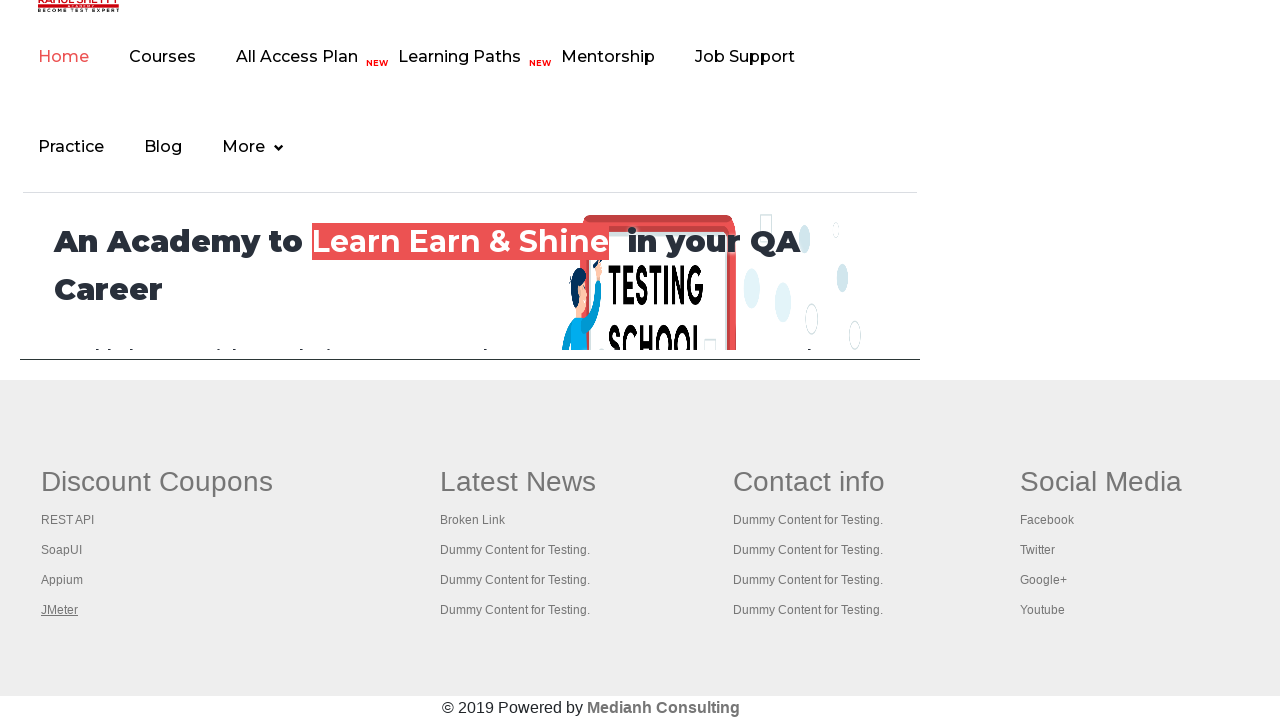

Brought tab to front
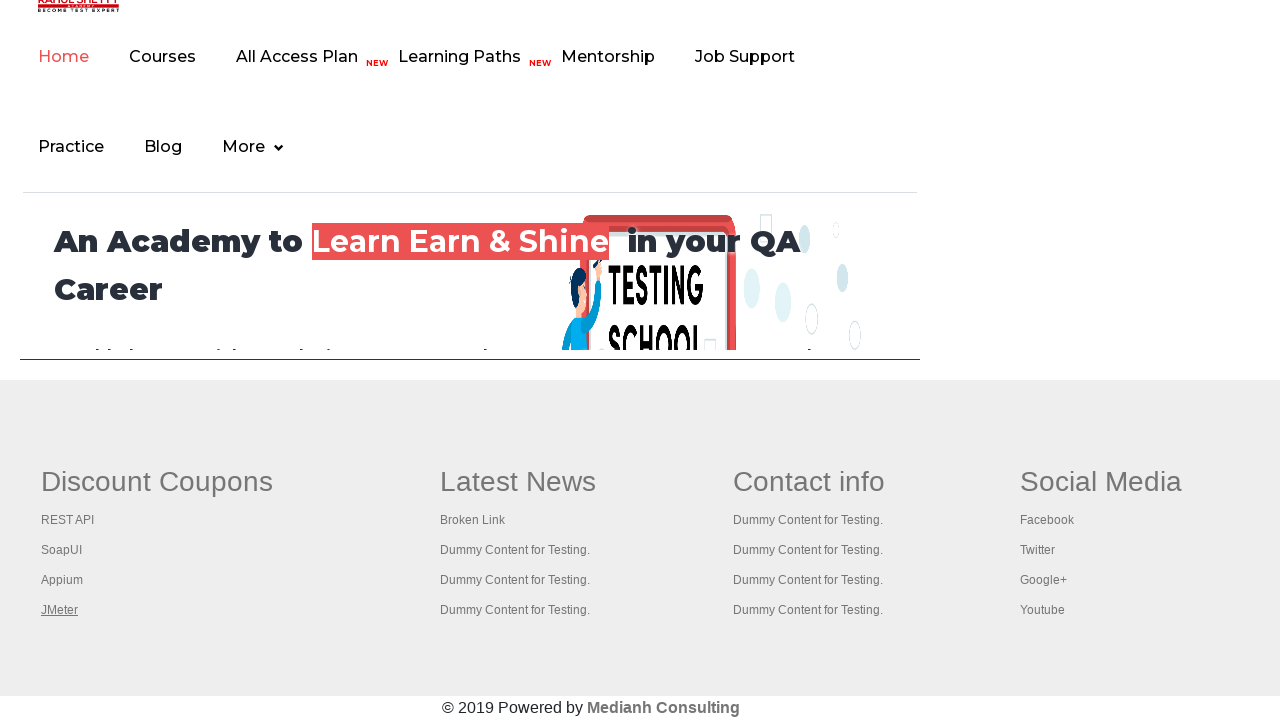

Verified tab loaded completely (domcontentloaded)
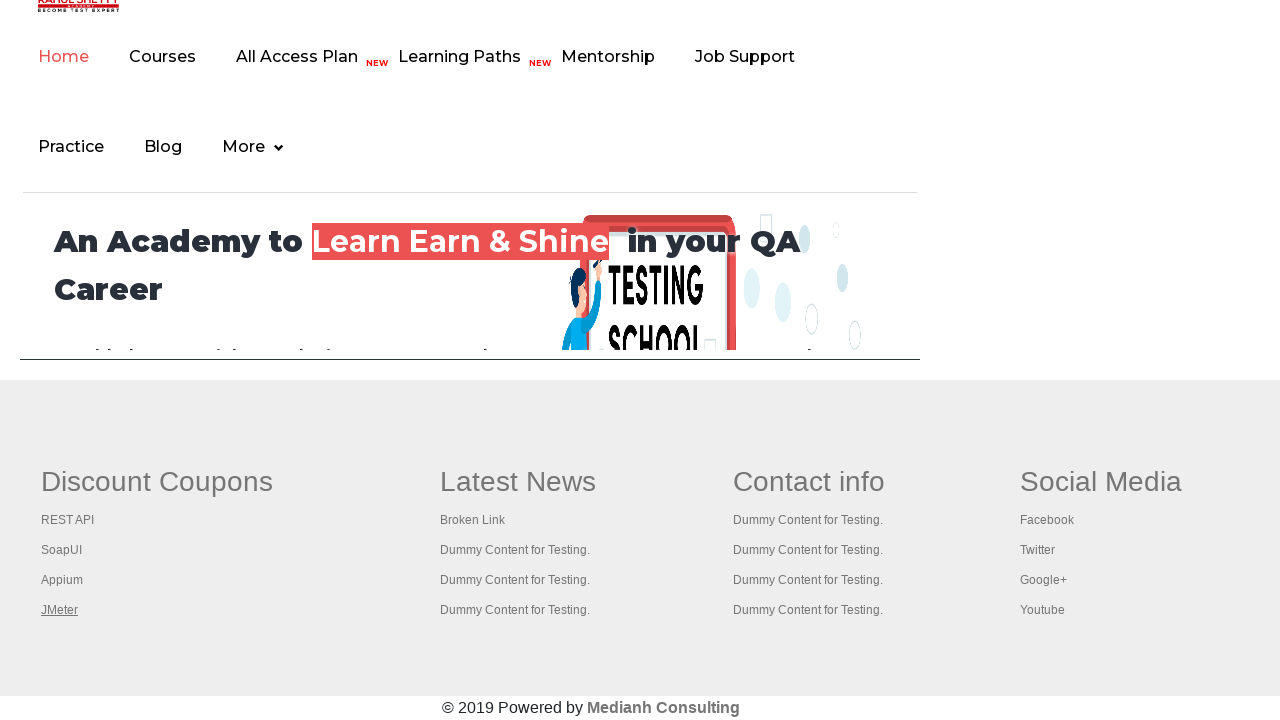

Brought tab to front
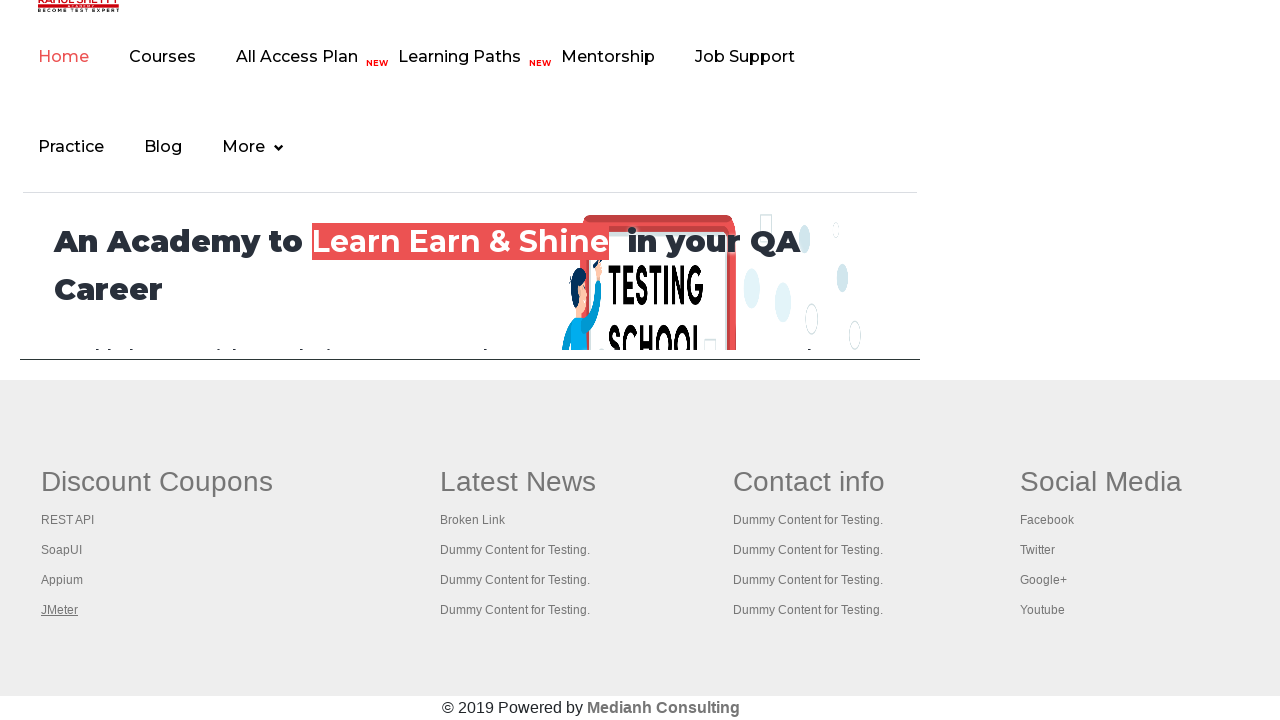

Verified tab loaded completely (domcontentloaded)
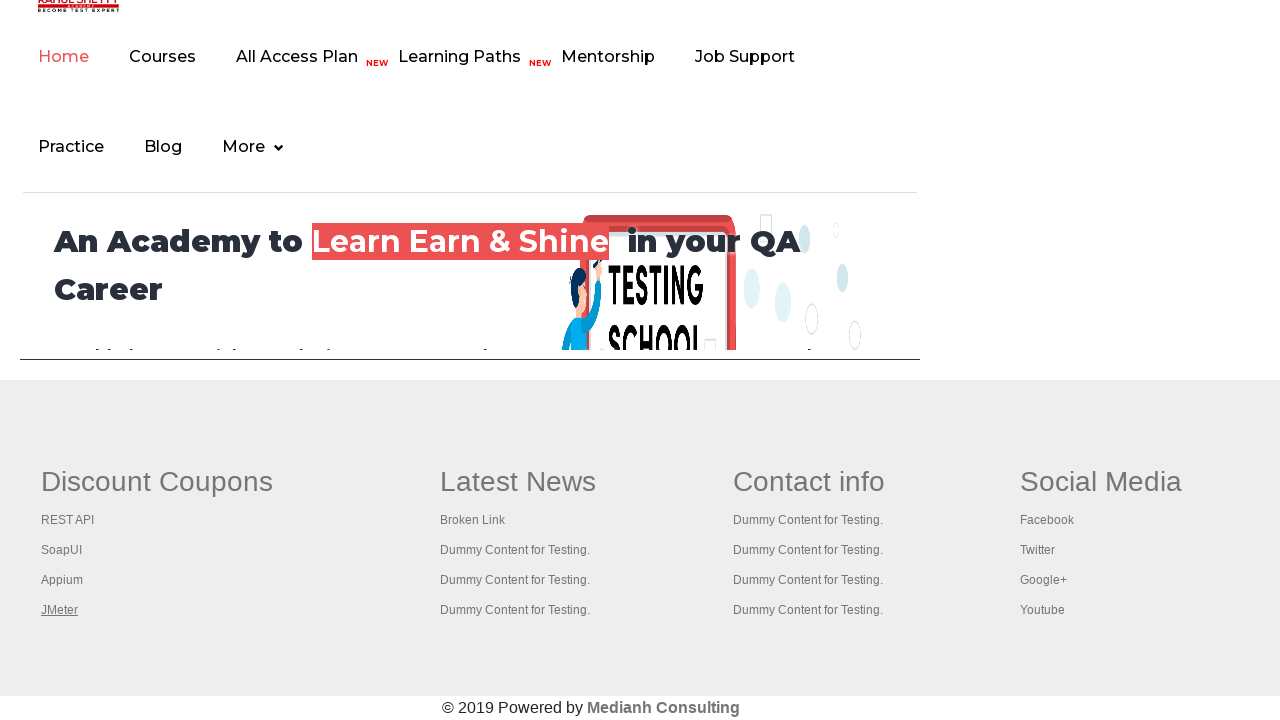

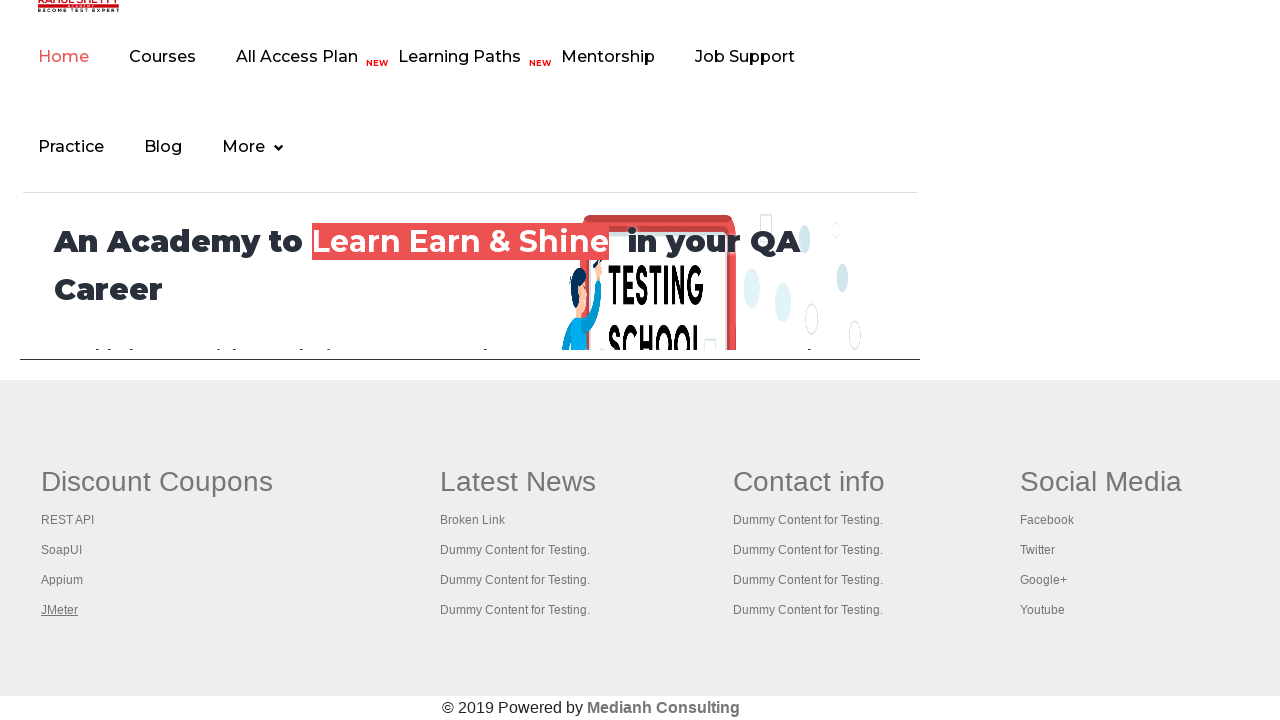